Tests window handle functionality by verifying the initial page text and title, clicking a link that opens a new window, switching to the new window to verify its title and text, then switching back to the original window to verify its title.

Starting URL: https://the-internet.herokuapp.com/windows

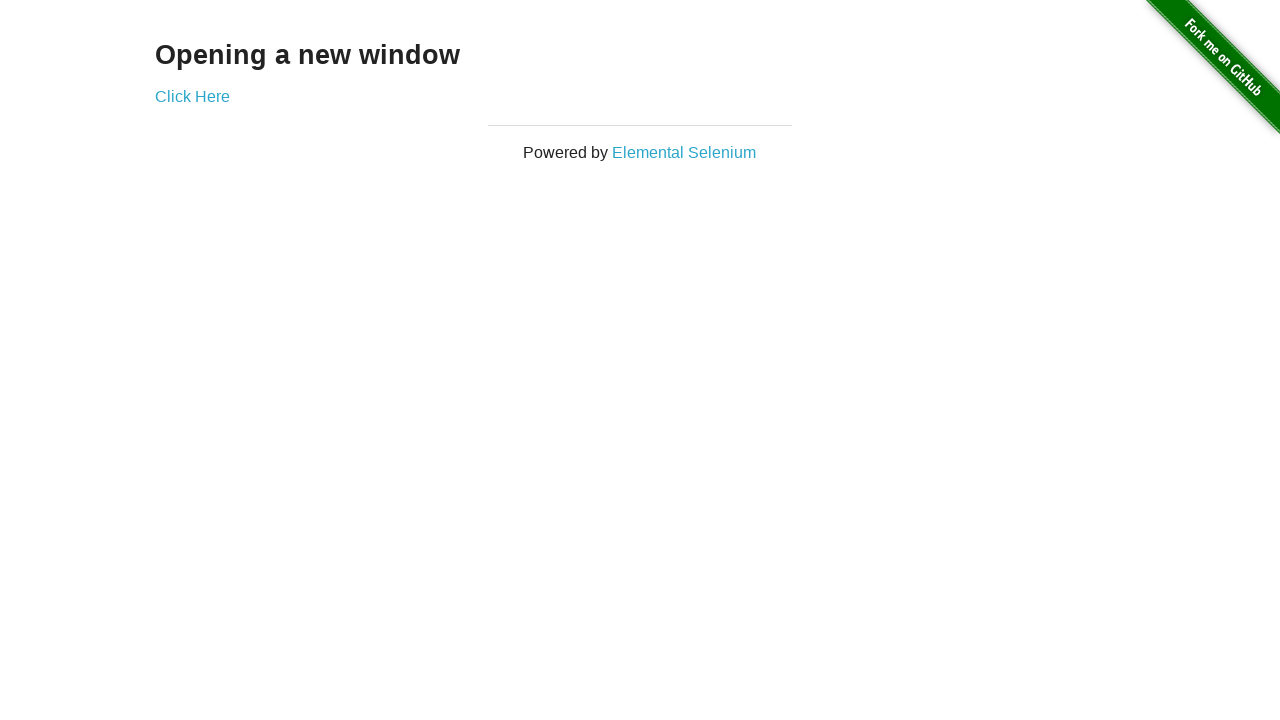

Waited for heading element to load
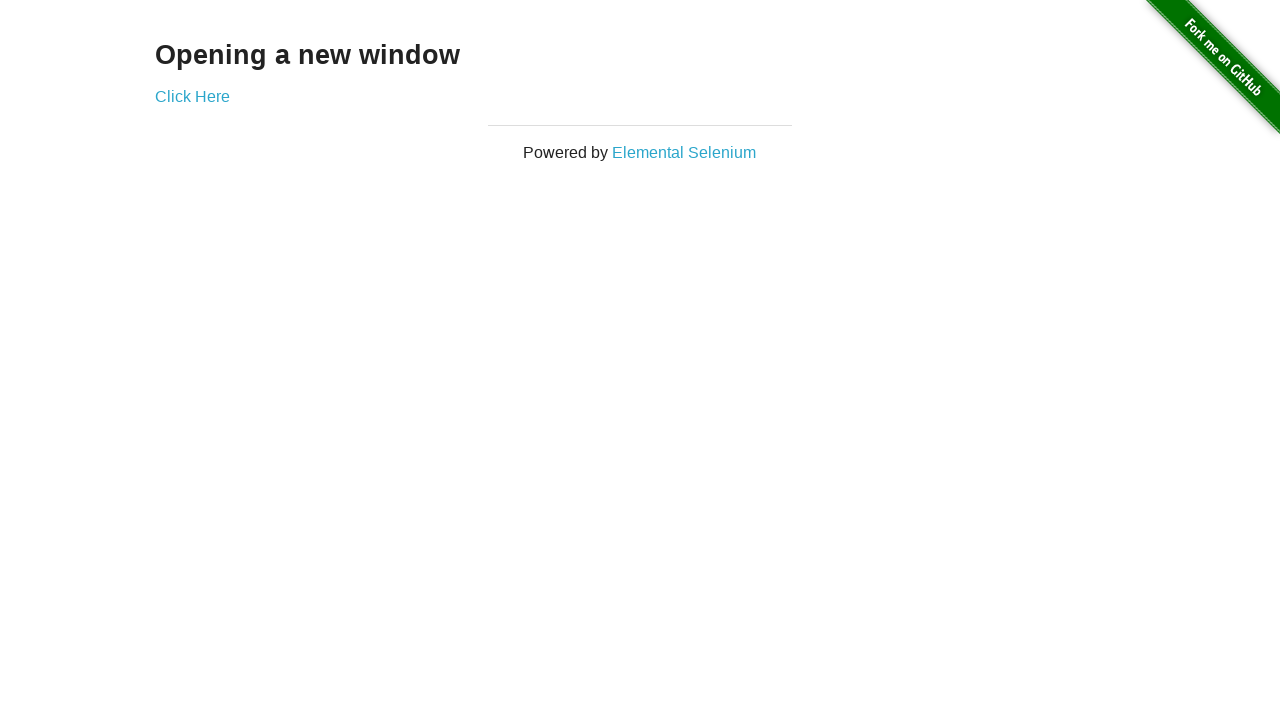

Verified heading text is 'Opening a new window'
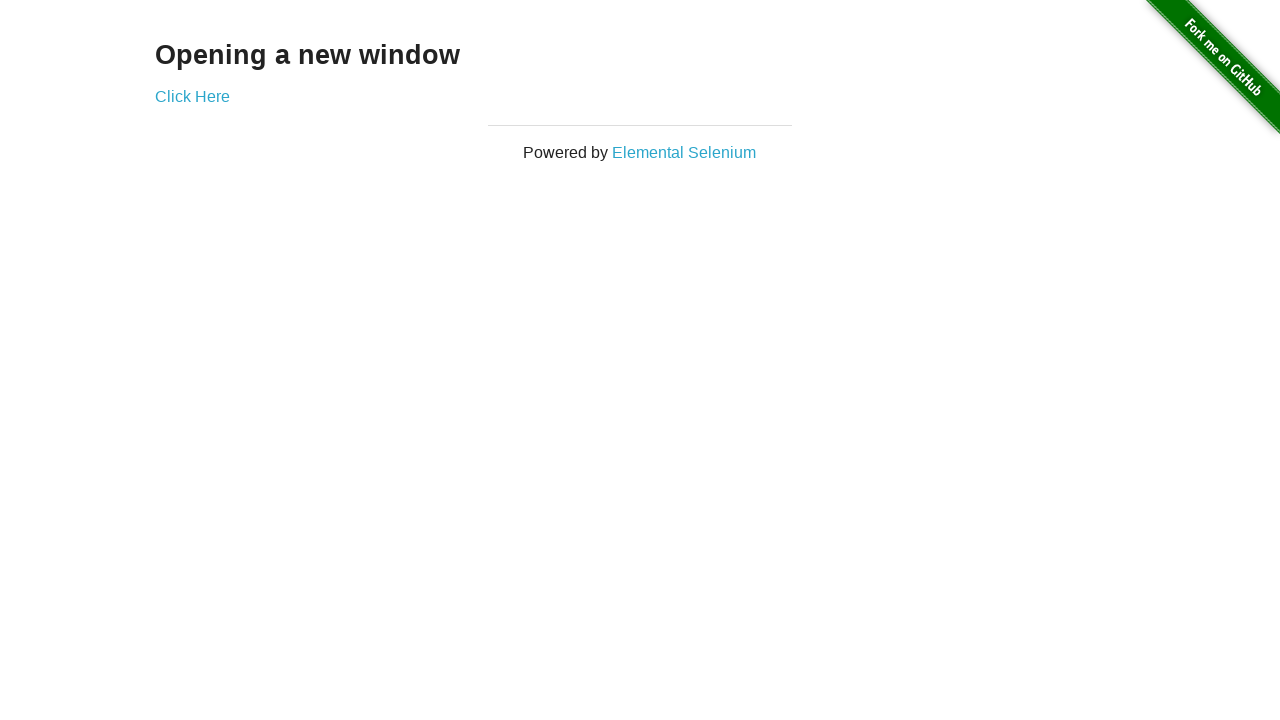

Verified page title is 'The Internet'
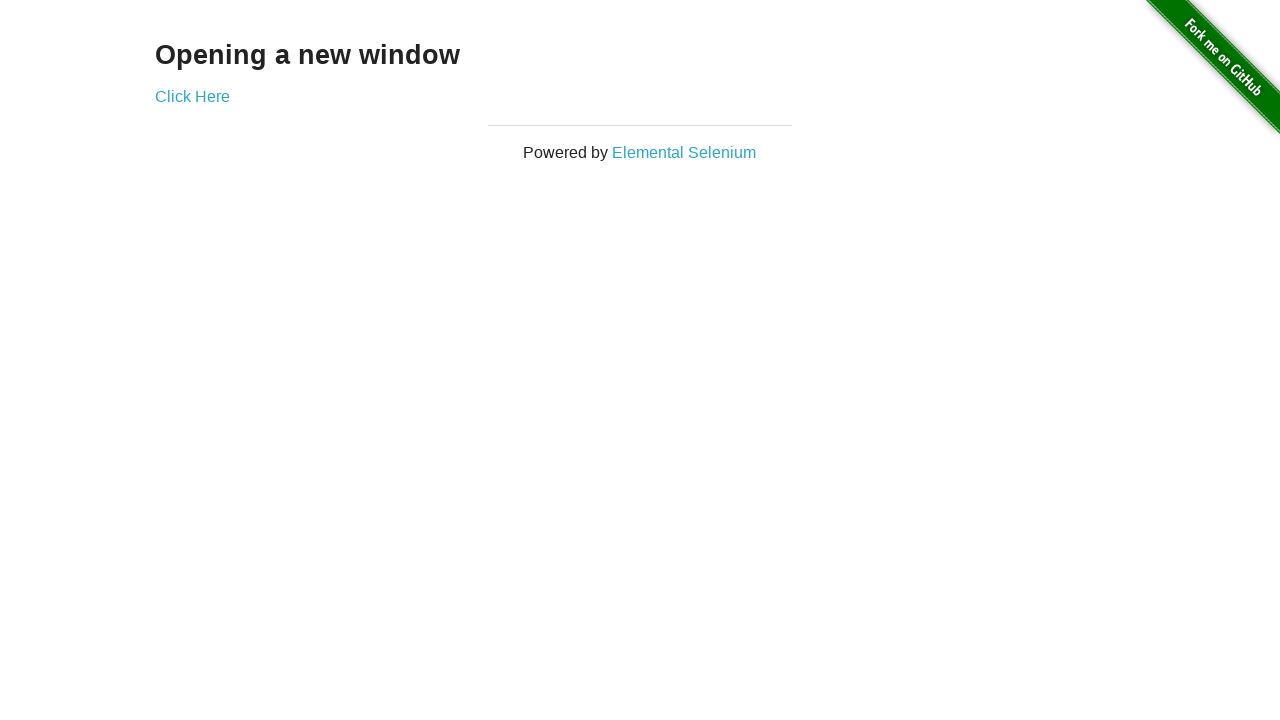

Clicked 'Click Here' link to open new window at (192, 96) on text=Click Here
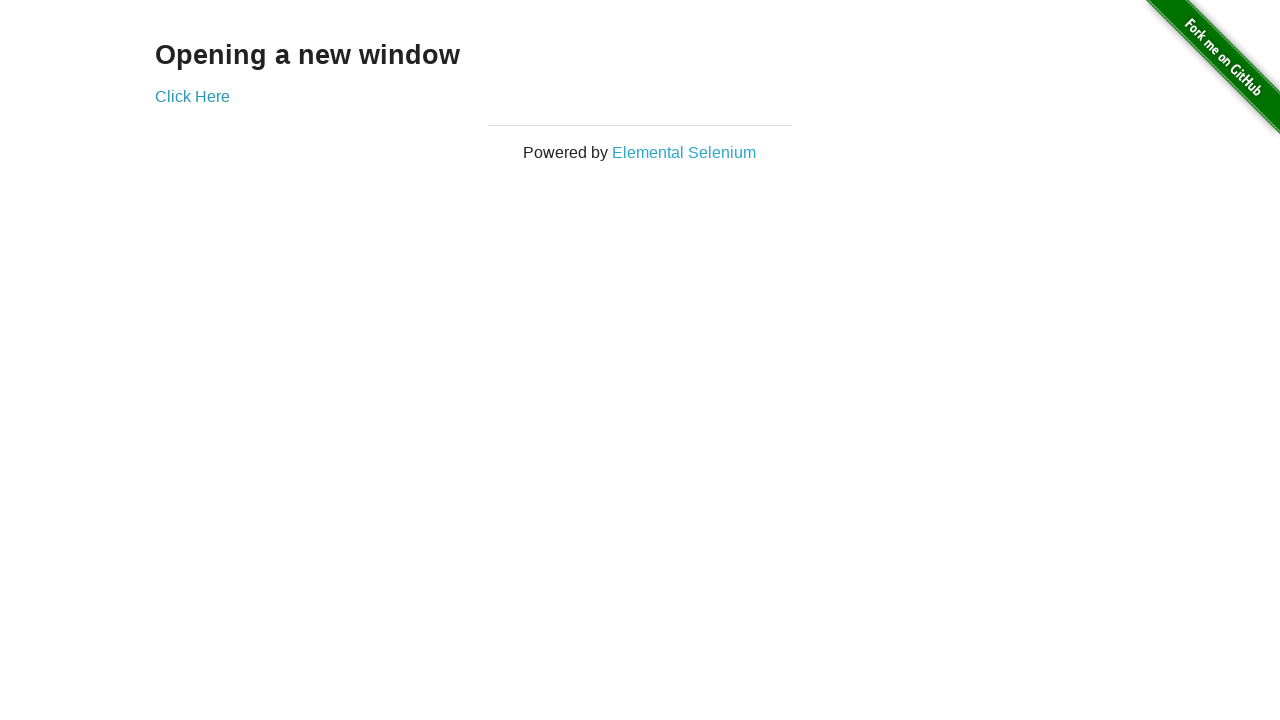

New window loaded completely
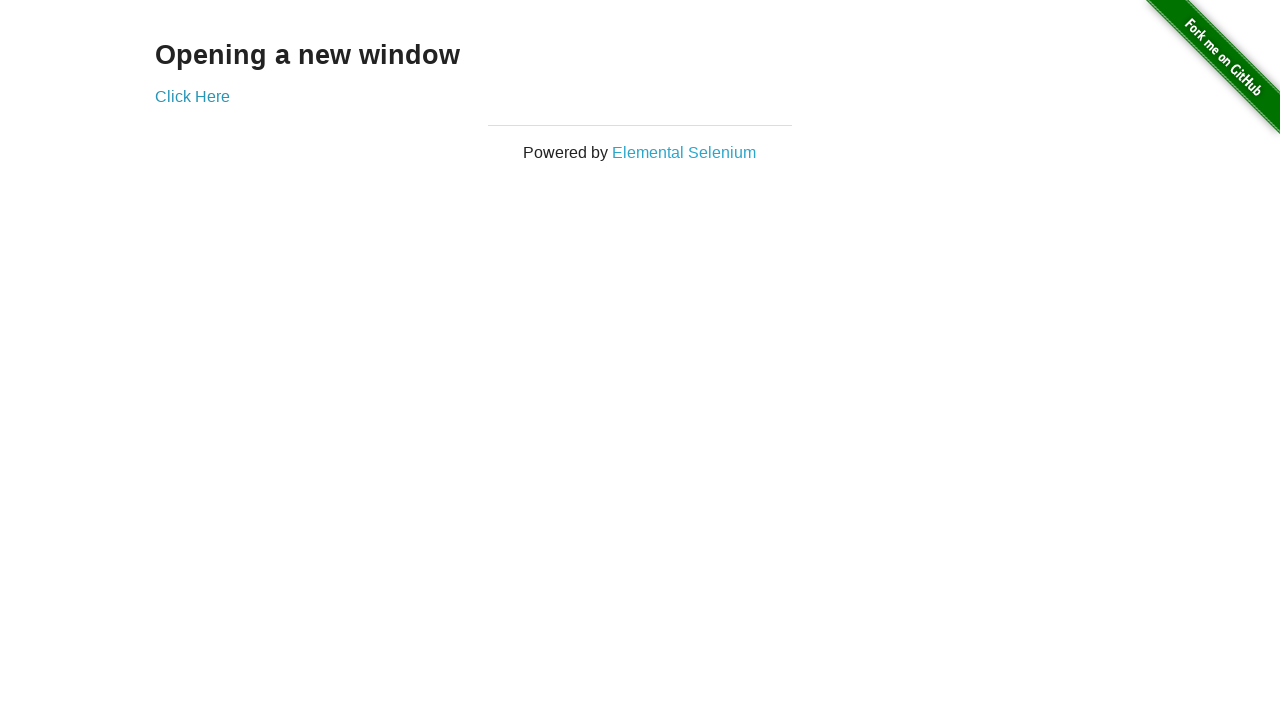

Verified new window title is 'New Window'
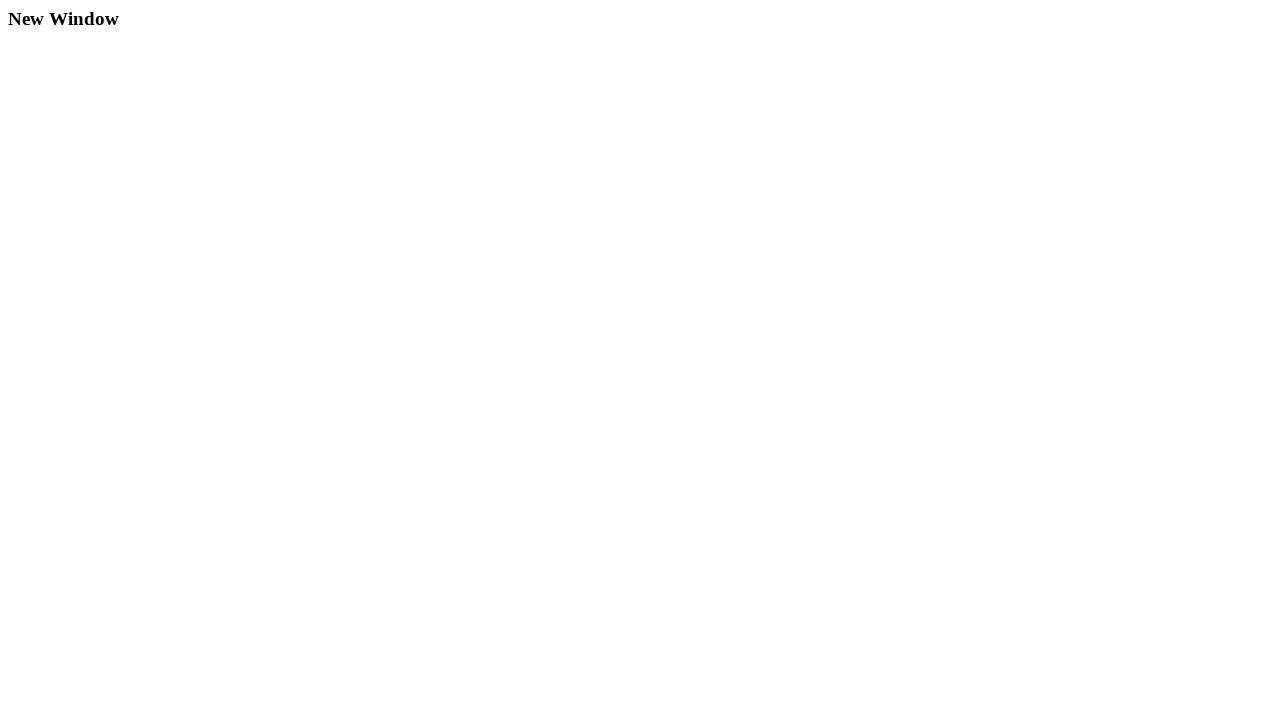

Verified new window heading text is 'New Window'
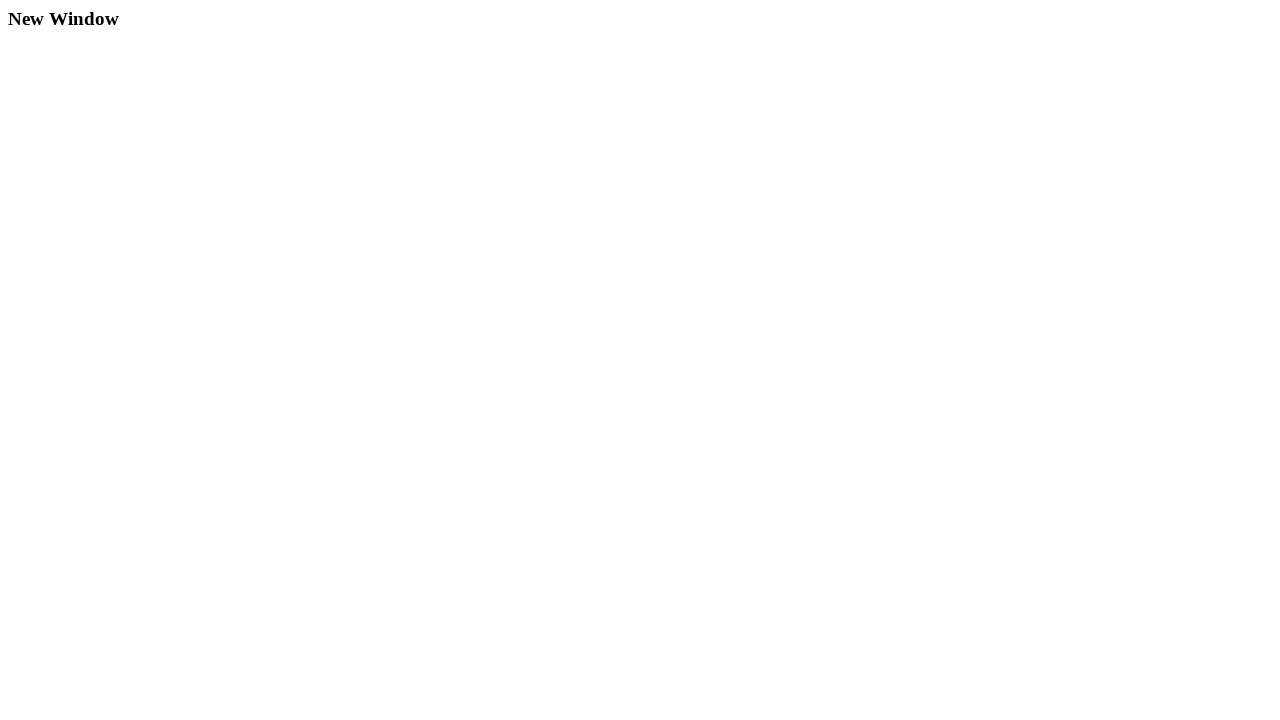

Switched back to original window
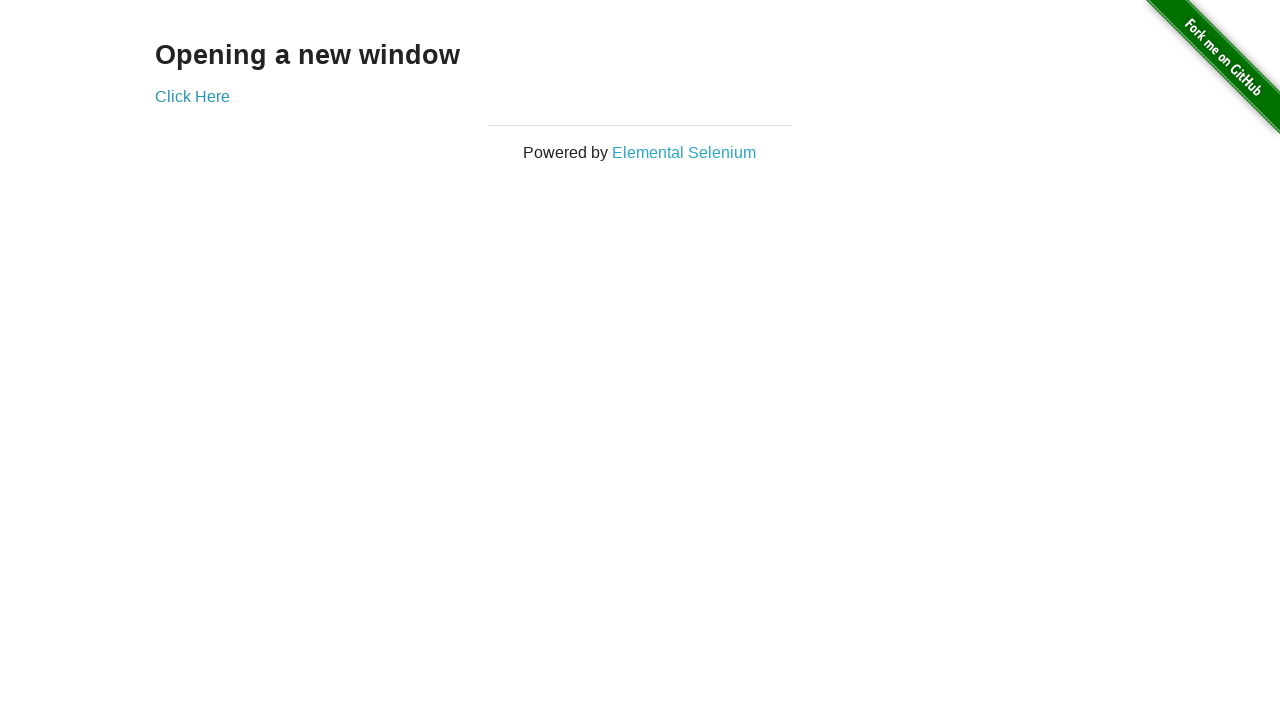

Verified original window title is 'The Internet'
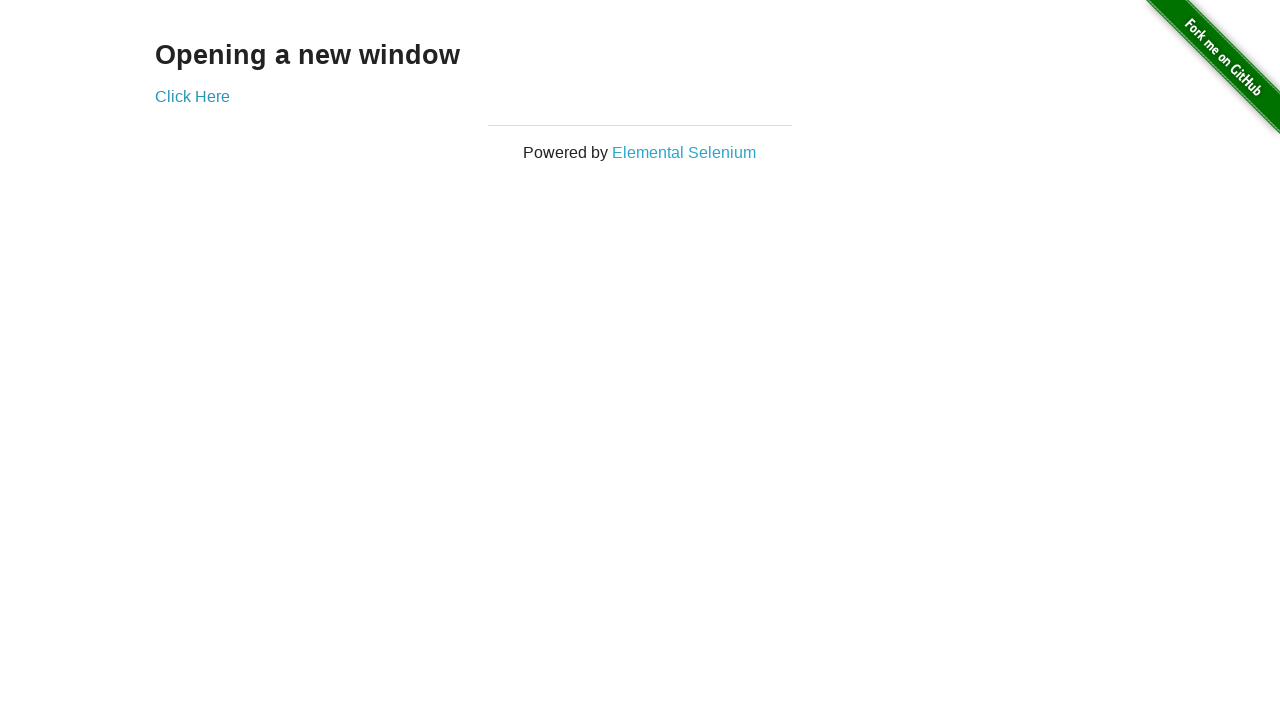

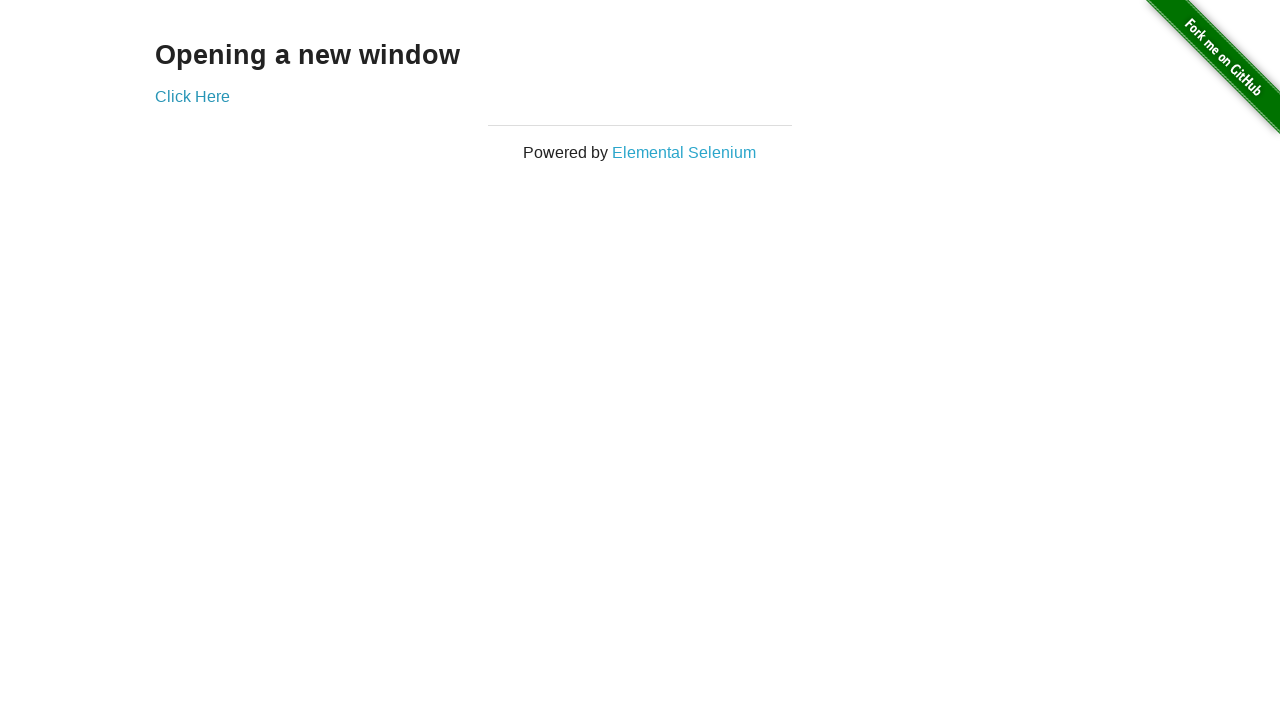